Tests browser window handling by clicking a button that opens a new tab and verifying multiple window handles are created

Starting URL: https://demoqa.com/browser-windows

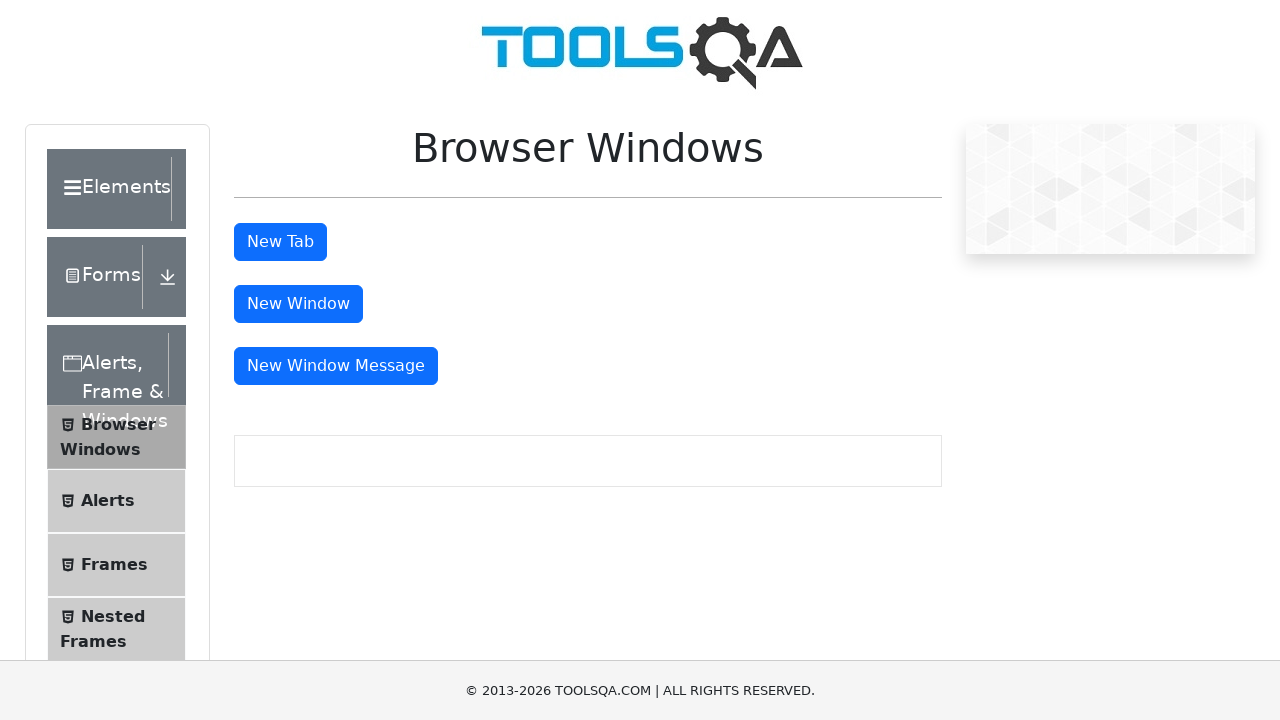

Clicked 'New Tab' button to open a new tab at (280, 242) on #tabButton
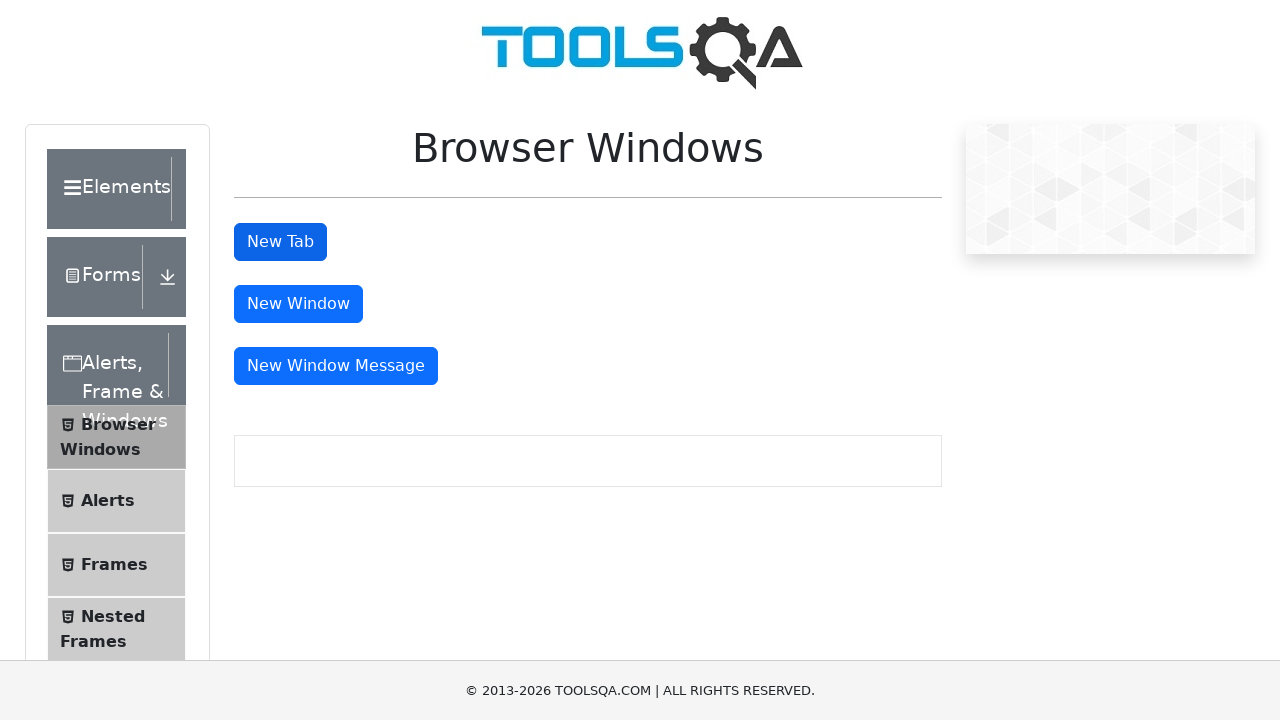

Waited 1000ms for new tab to be created
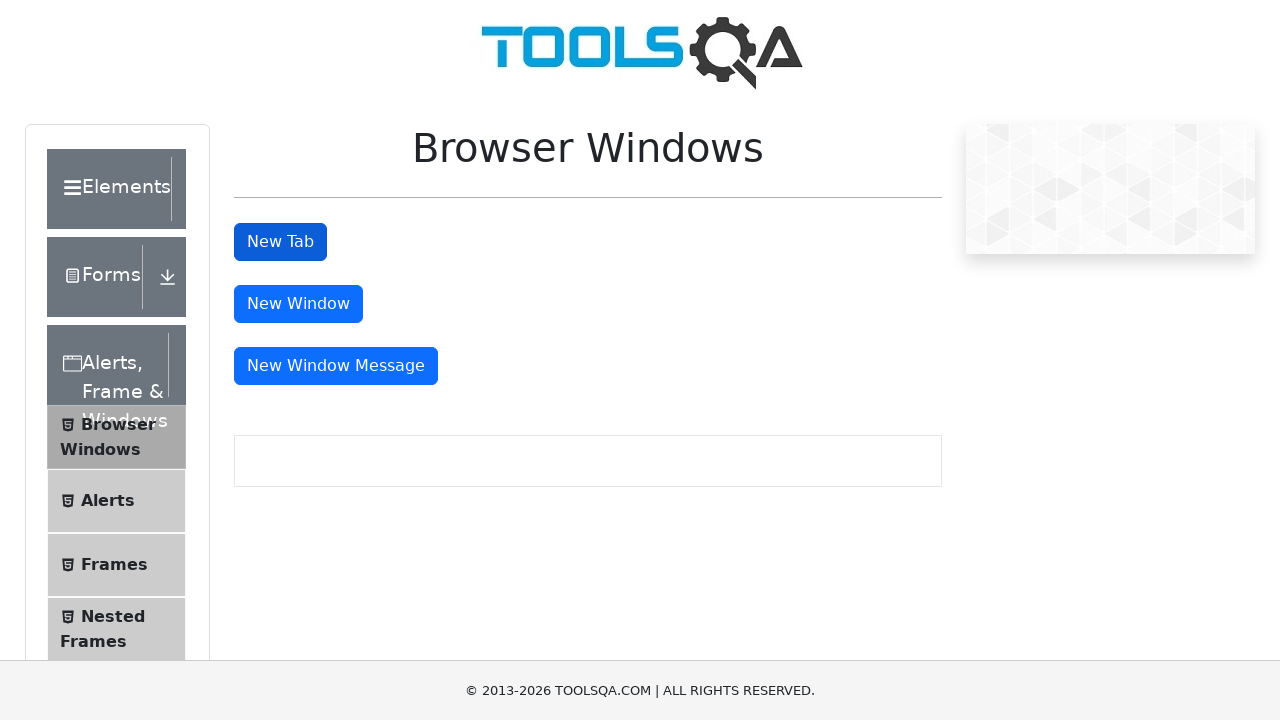

Retrieved all pages from context - total pages: 2
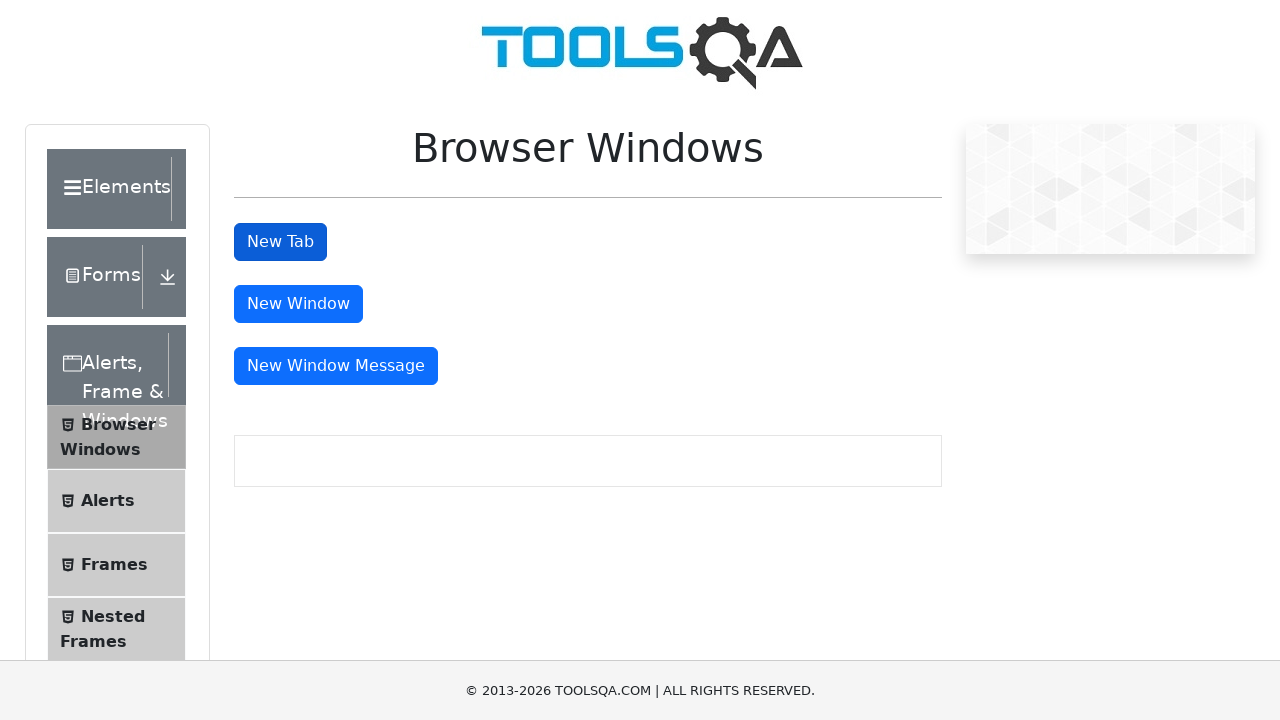

Verified that at least 2 window handles exist (found 2)
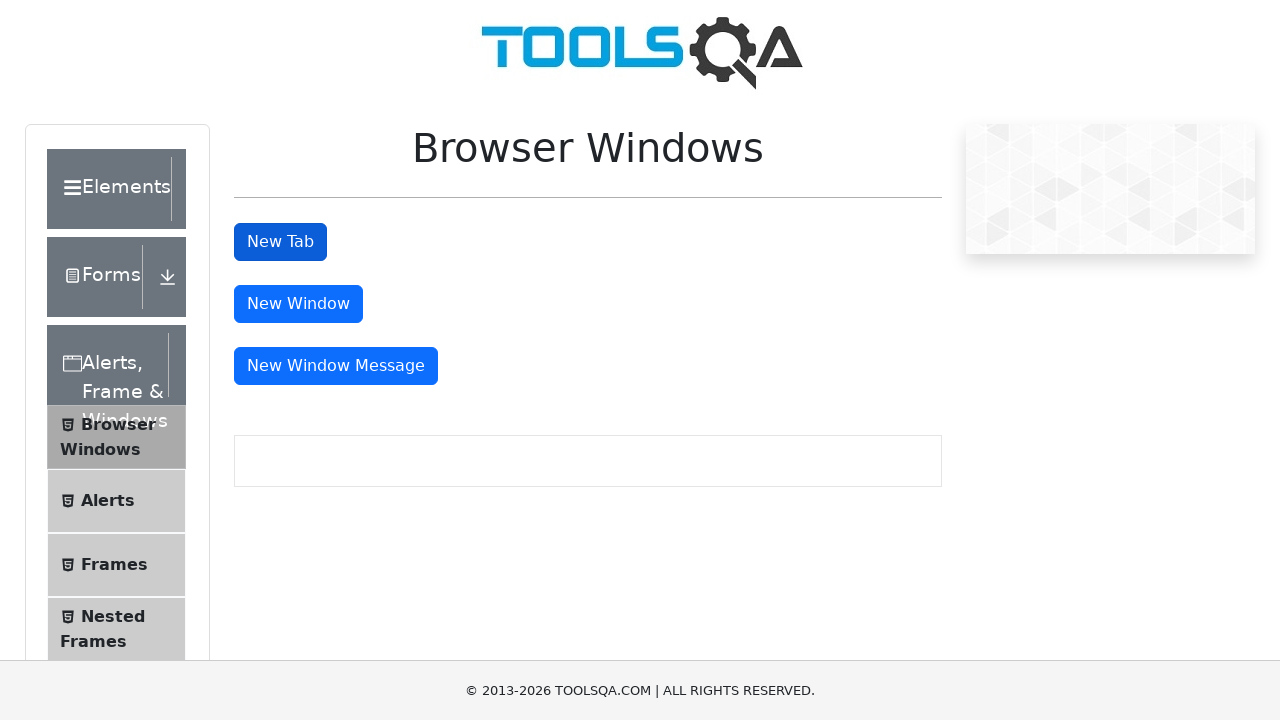

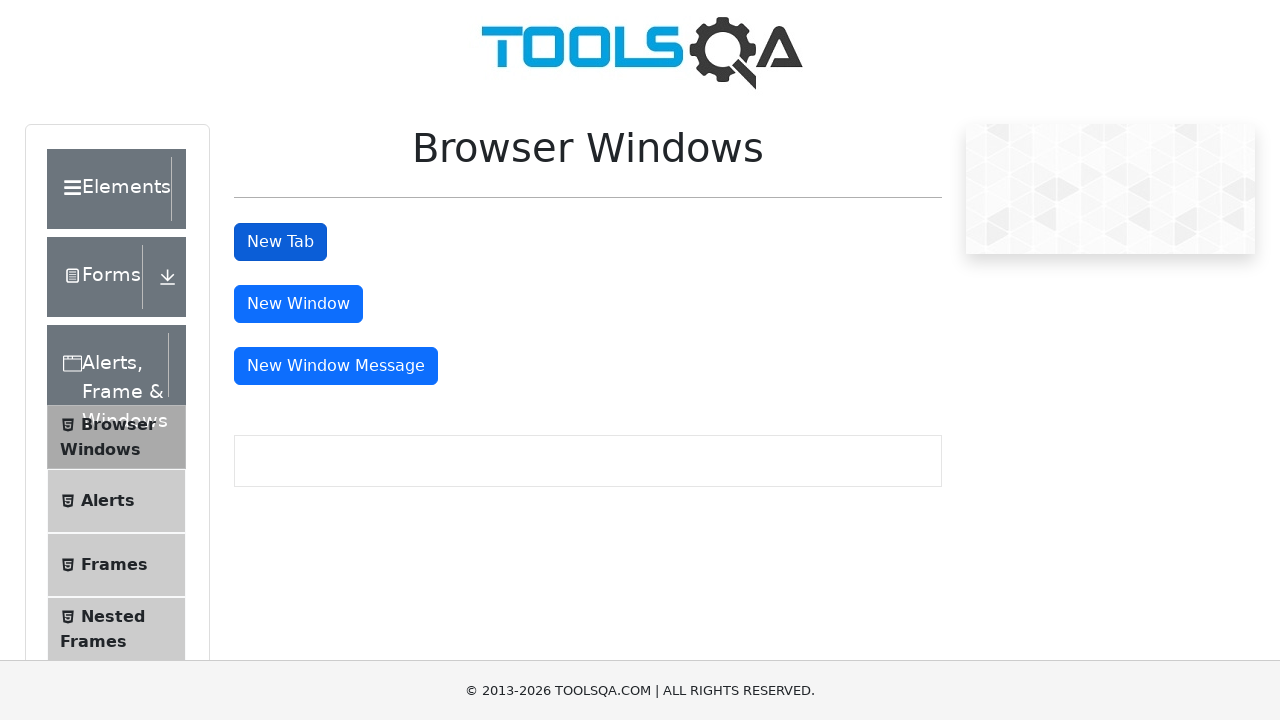